Tests adding multiple elements by clicking an "Add Element" button multiple times, then removing them by clicking "Delete" buttons

Starting URL: http://the-internet.herokuapp.com/add_remove_elements/

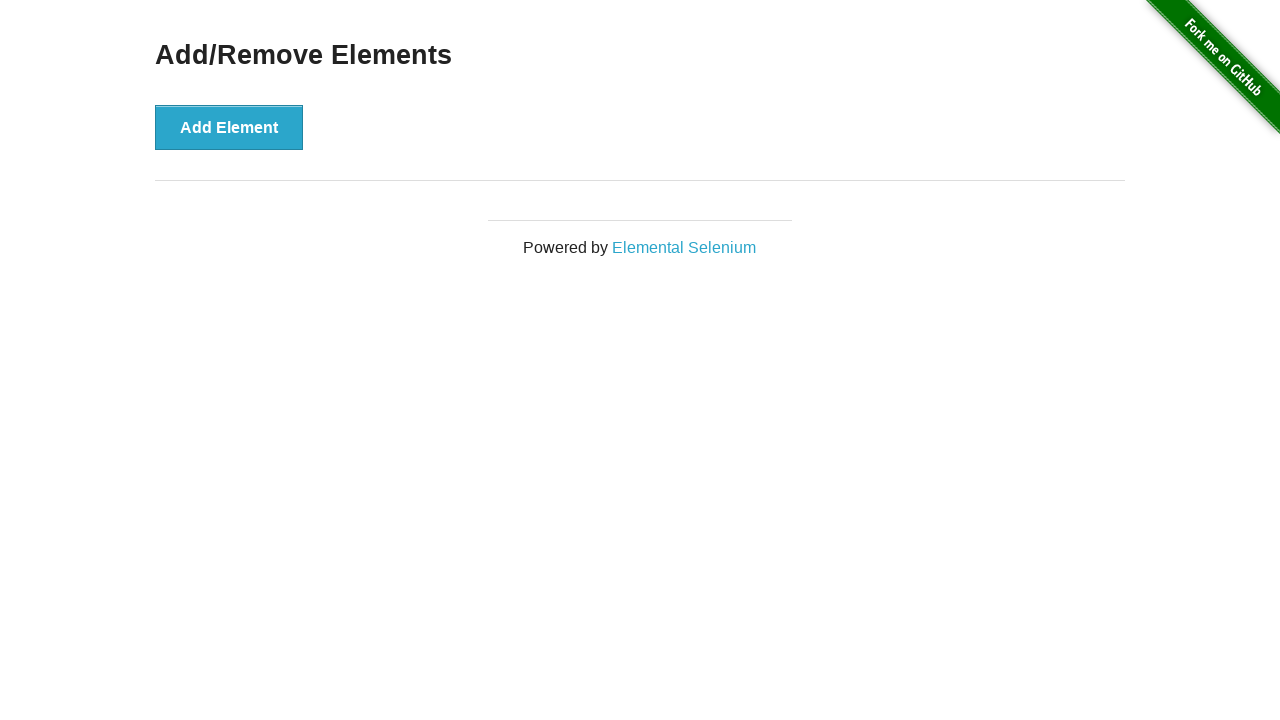

Generated random number 6 for elements to add
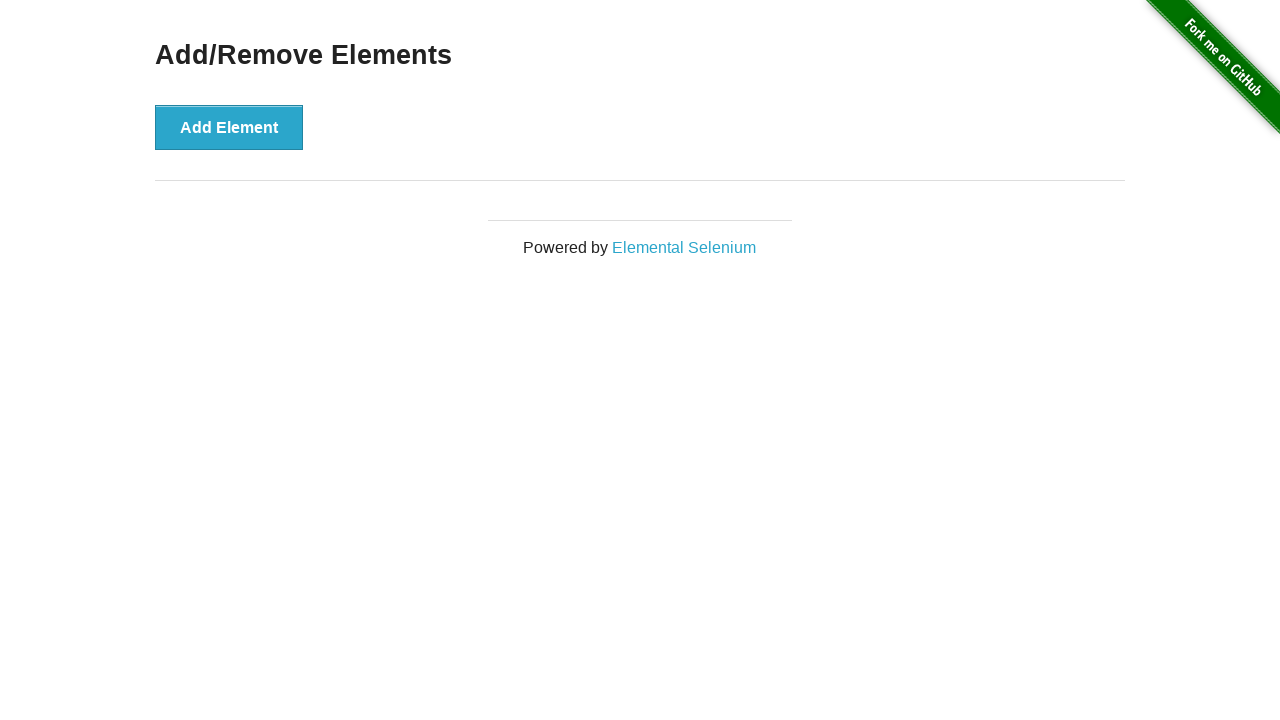

Clicked 'Add Element' button (click 1 of 6) at (229, 127) on button >> internal:has-text="Add Element"i
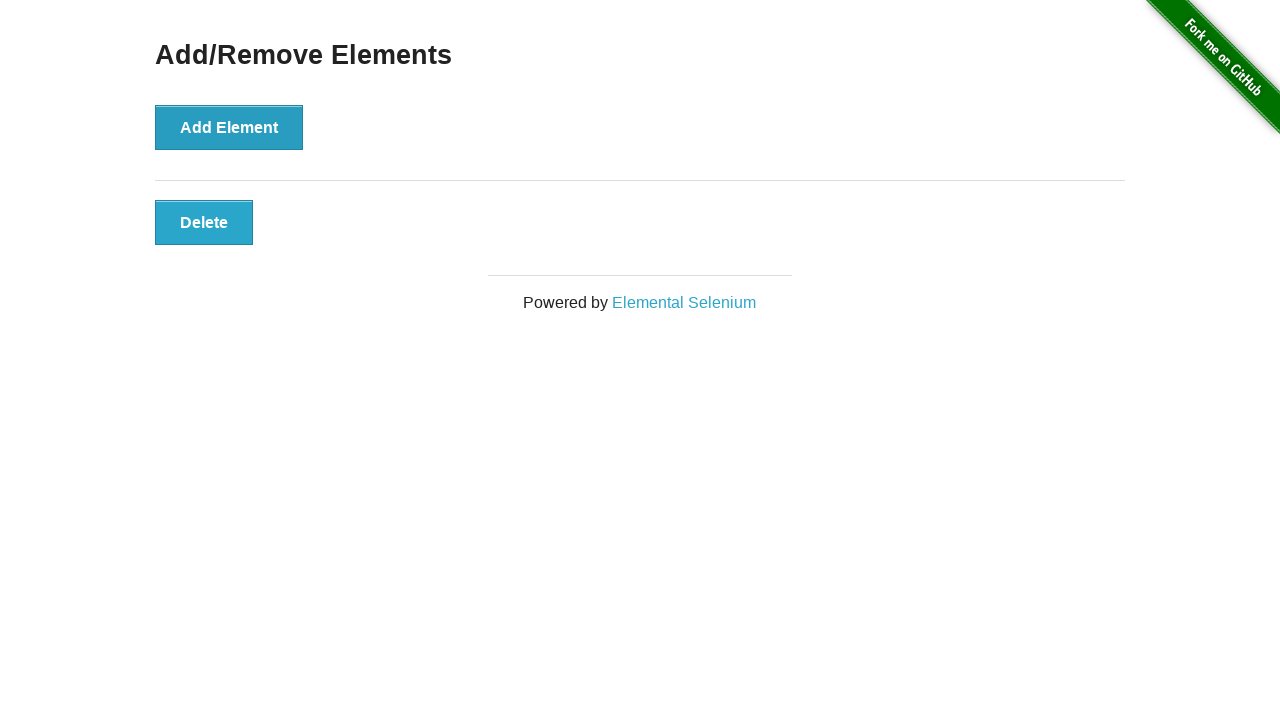

Clicked 'Add Element' button (click 2 of 6) at (229, 127) on button >> internal:has-text="Add Element"i
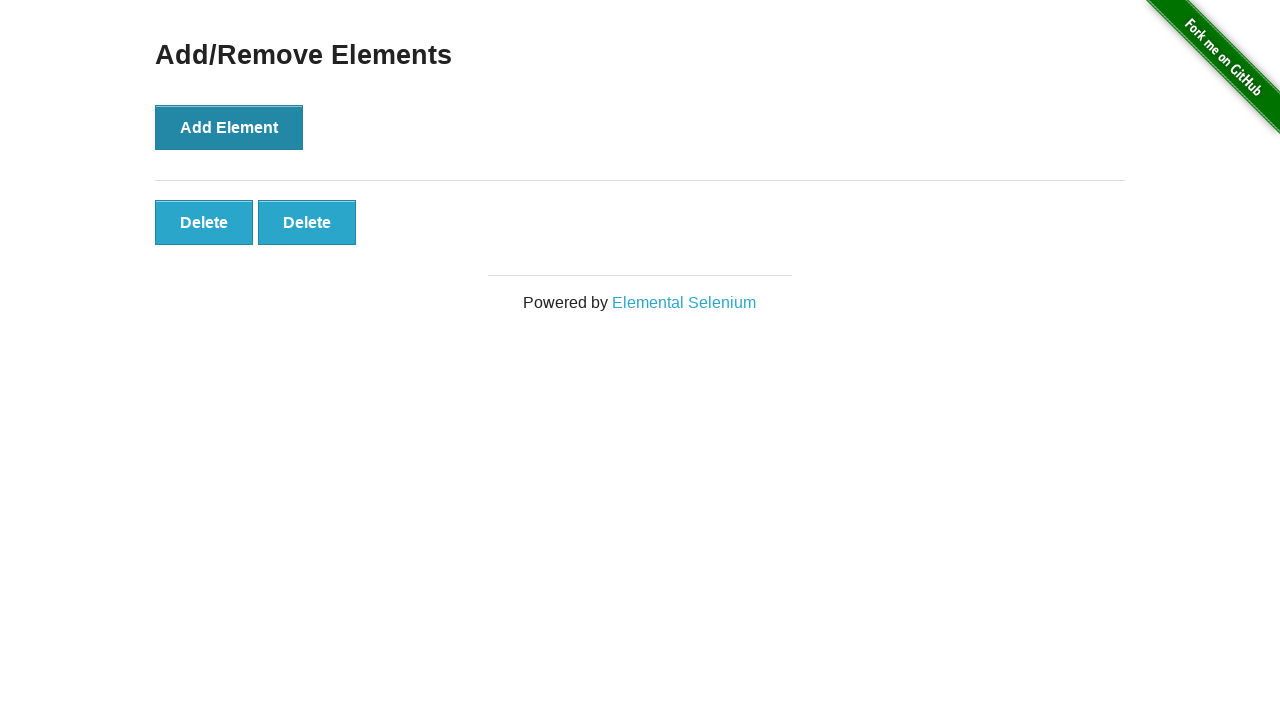

Clicked 'Add Element' button (click 3 of 6) at (229, 127) on button >> internal:has-text="Add Element"i
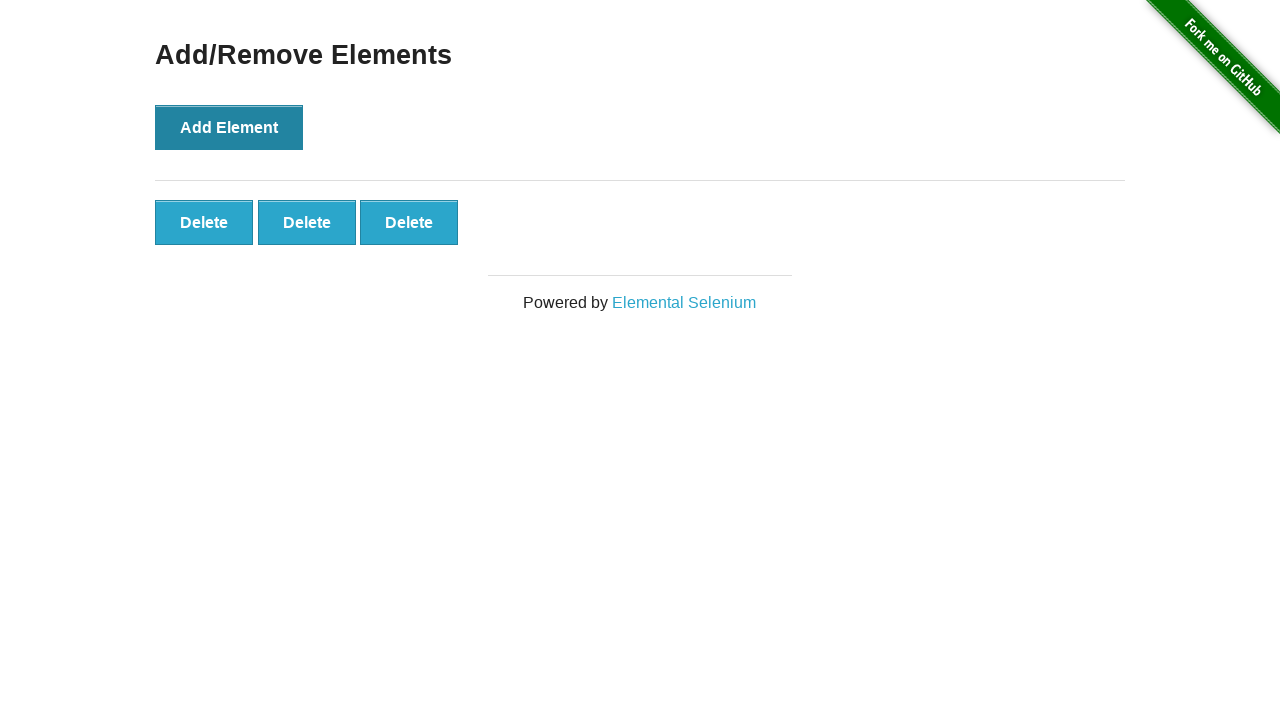

Clicked 'Add Element' button (click 4 of 6) at (229, 127) on button >> internal:has-text="Add Element"i
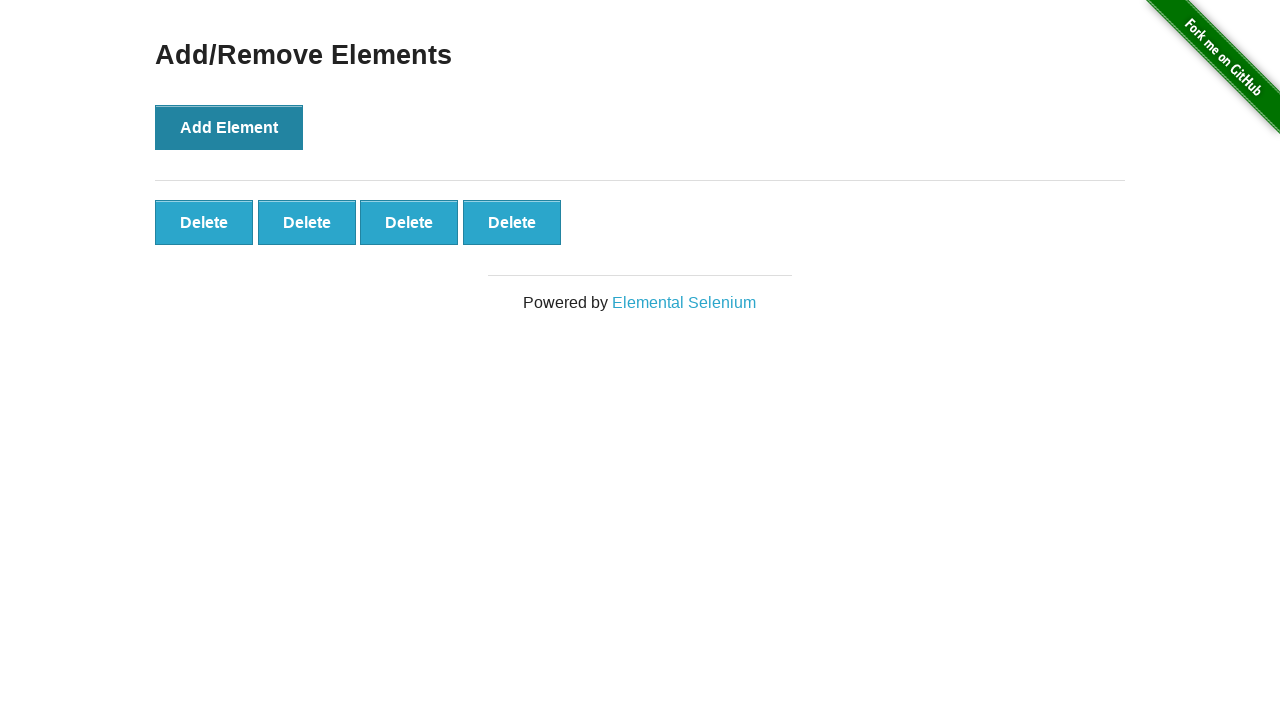

Clicked 'Add Element' button (click 5 of 6) at (229, 127) on button >> internal:has-text="Add Element"i
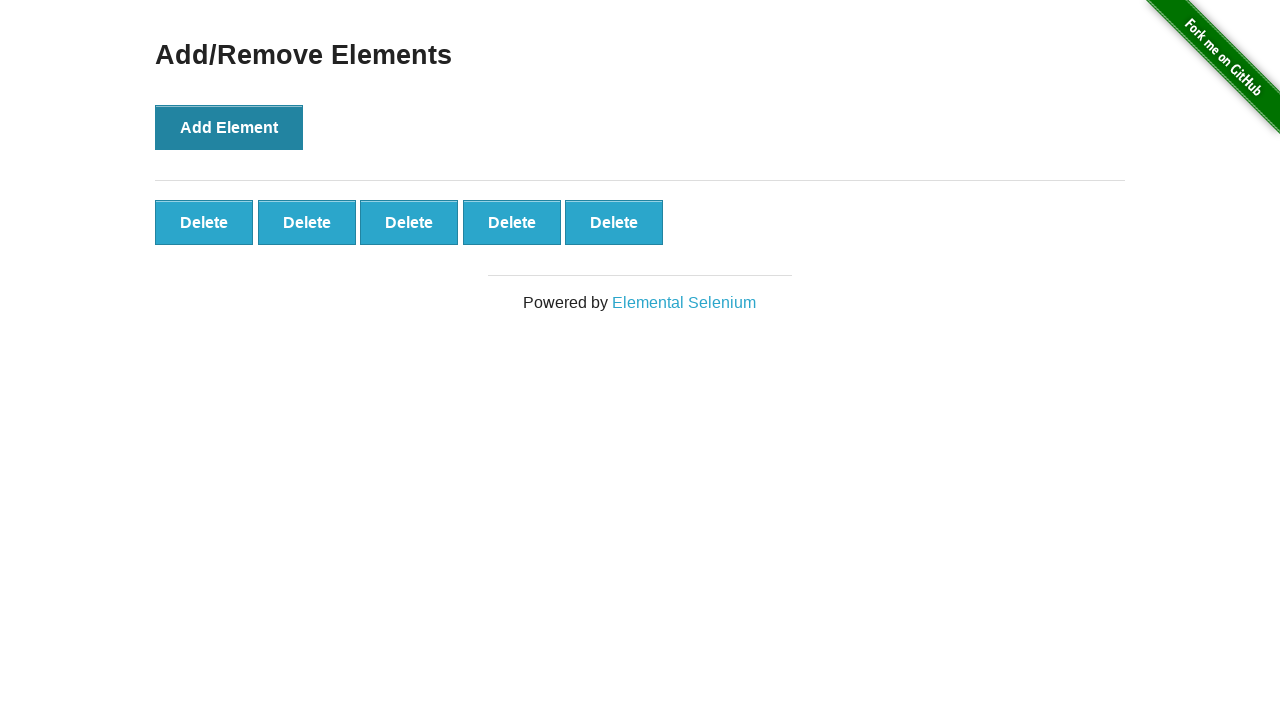

Clicked 'Add Element' button (click 6 of 6) at (229, 127) on button >> internal:has-text="Add Element"i
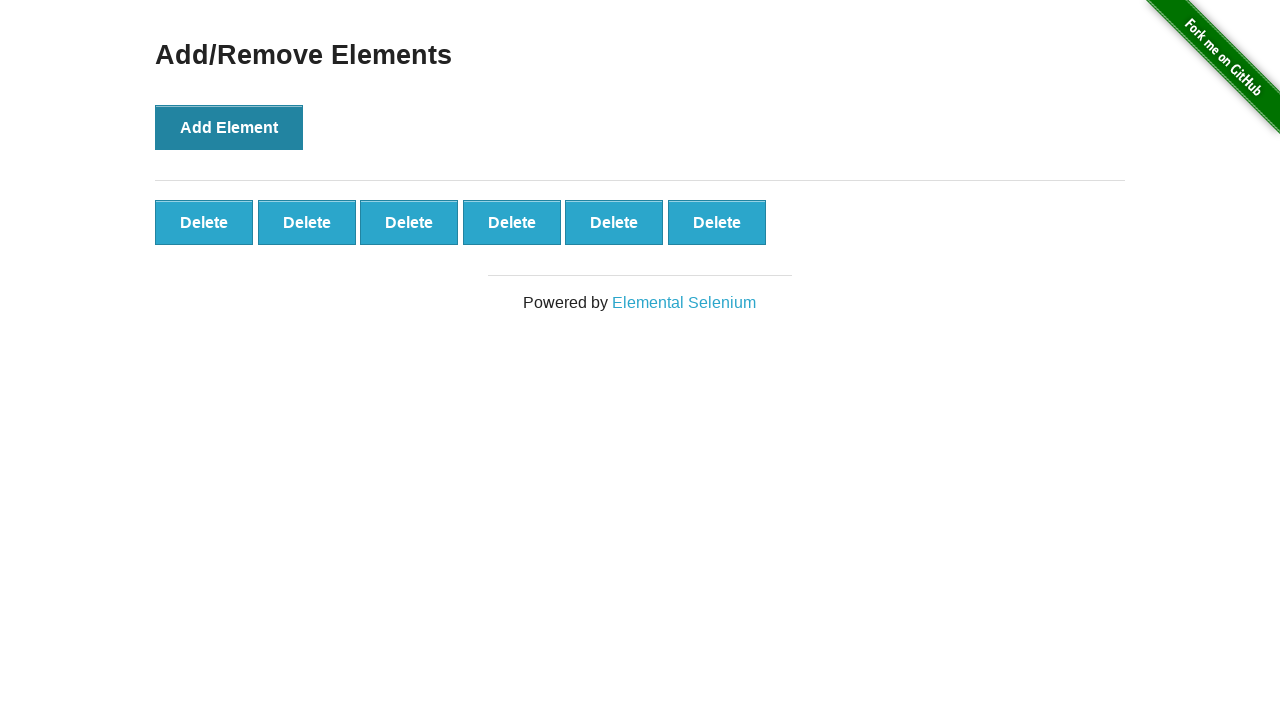

Waited for delete buttons to appear
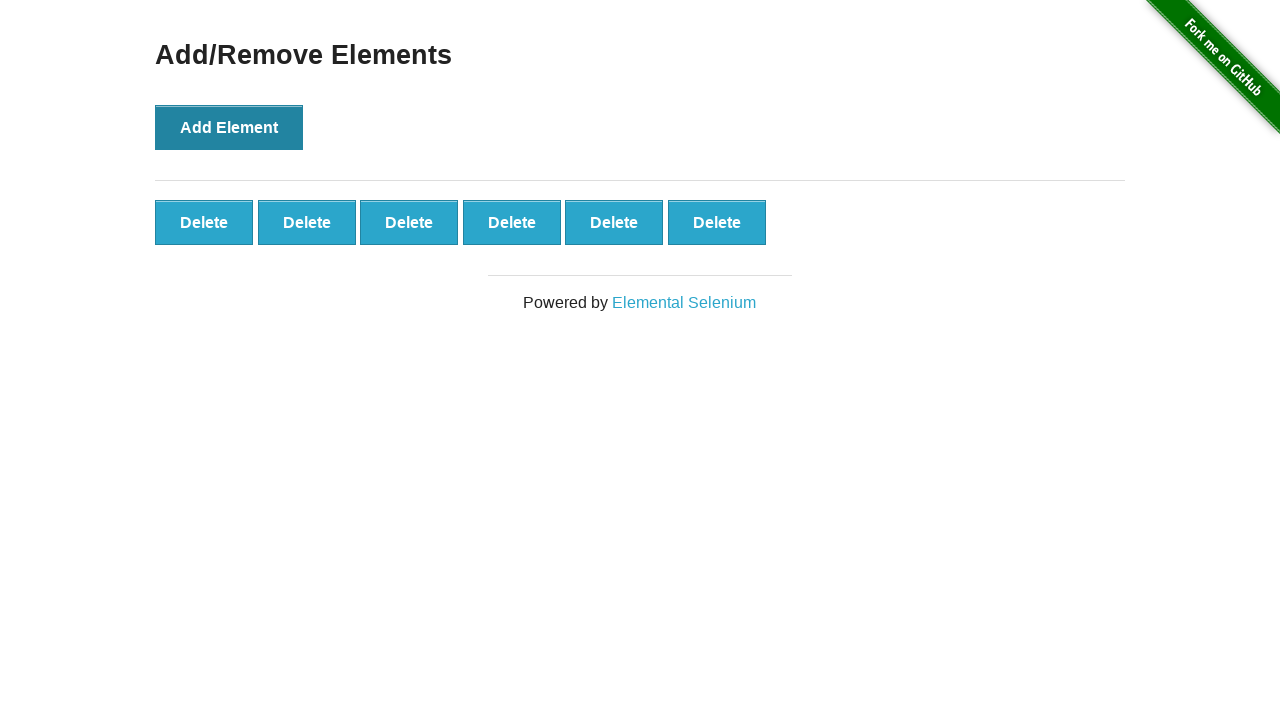

Verified 6 delete buttons were created
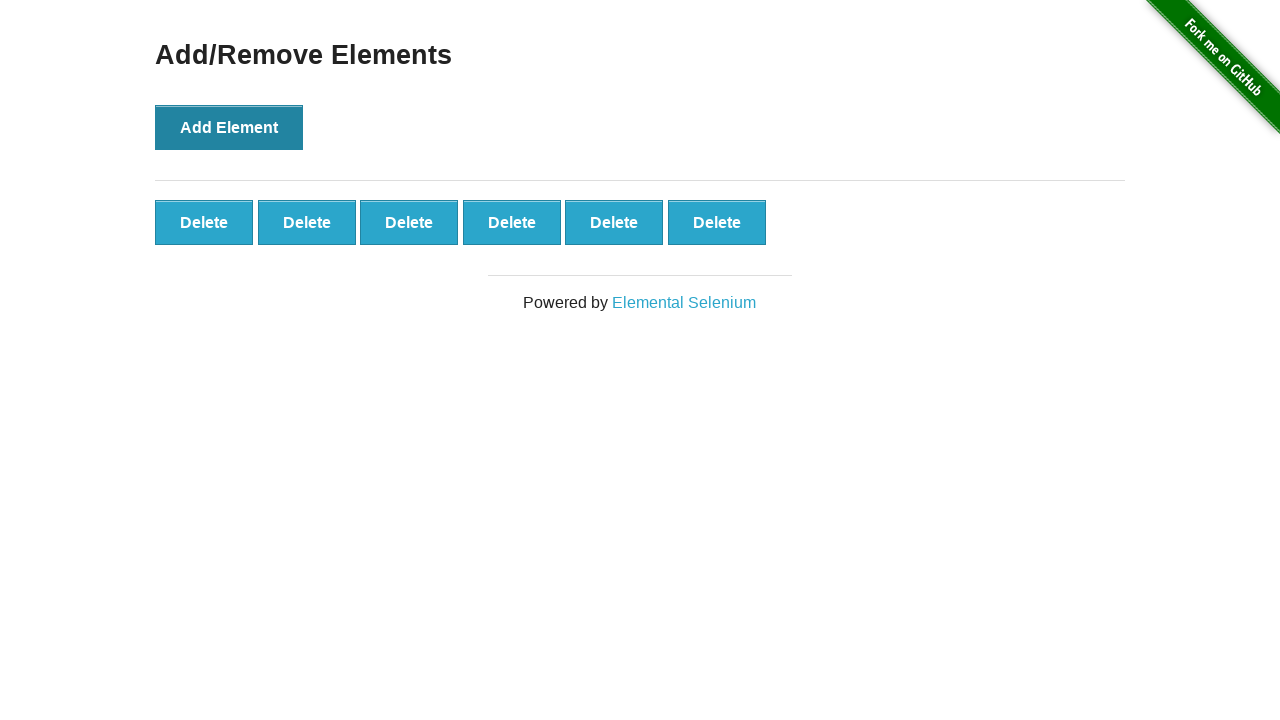

Clicked first delete button to remove element (click 1 of 6) at (204, 222) on button >> internal:has-text="Delete"i >> nth=0
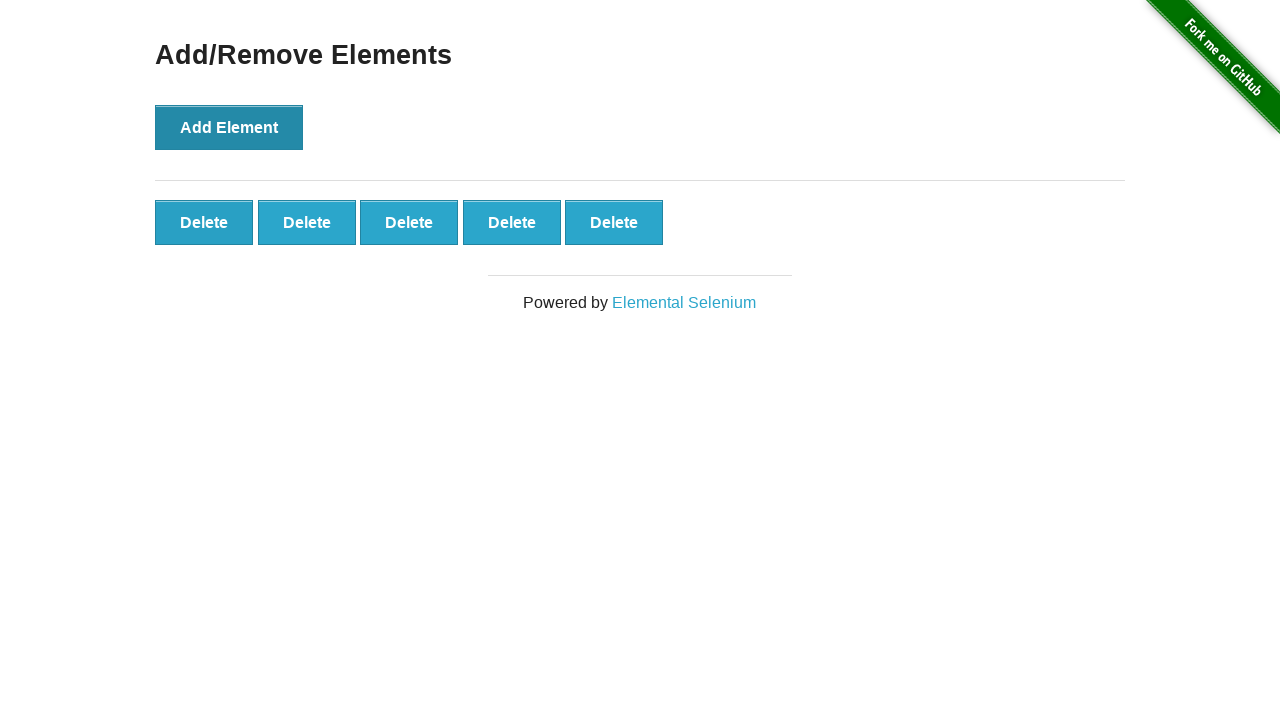

Clicked first delete button to remove element (click 2 of 6) at (204, 222) on button >> internal:has-text="Delete"i >> nth=0
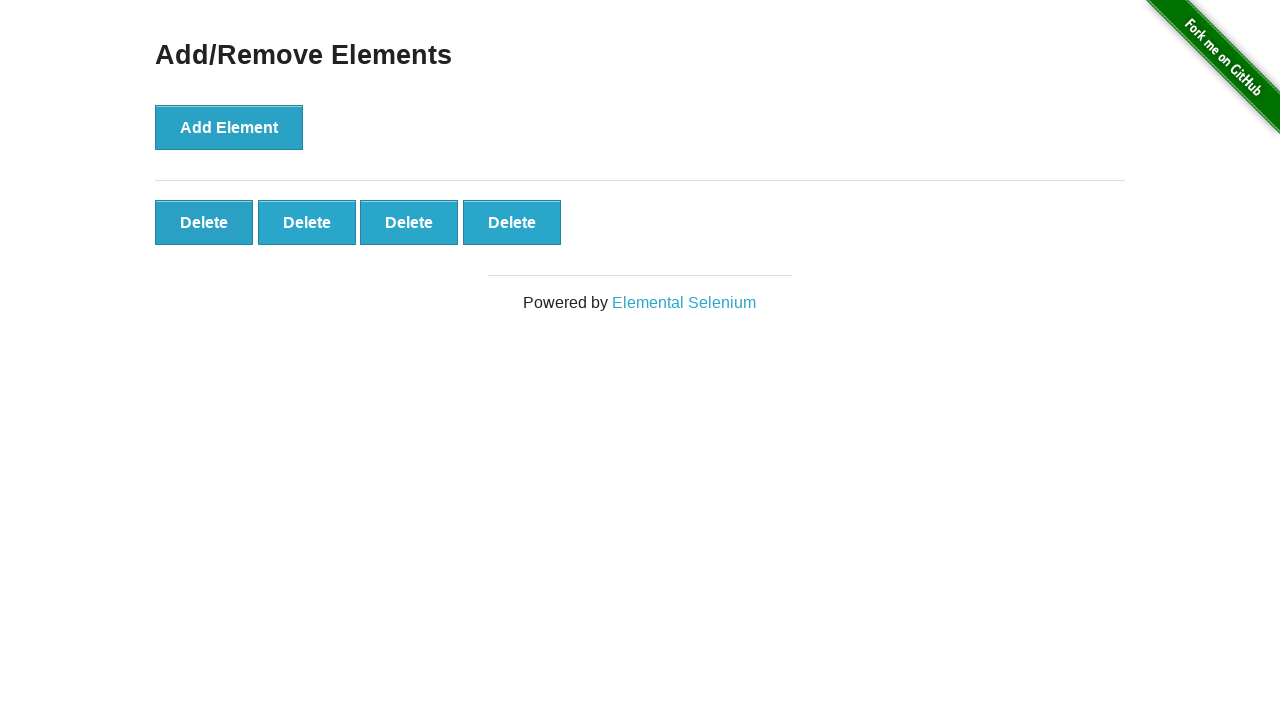

Clicked first delete button to remove element (click 3 of 6) at (204, 222) on button >> internal:has-text="Delete"i >> nth=0
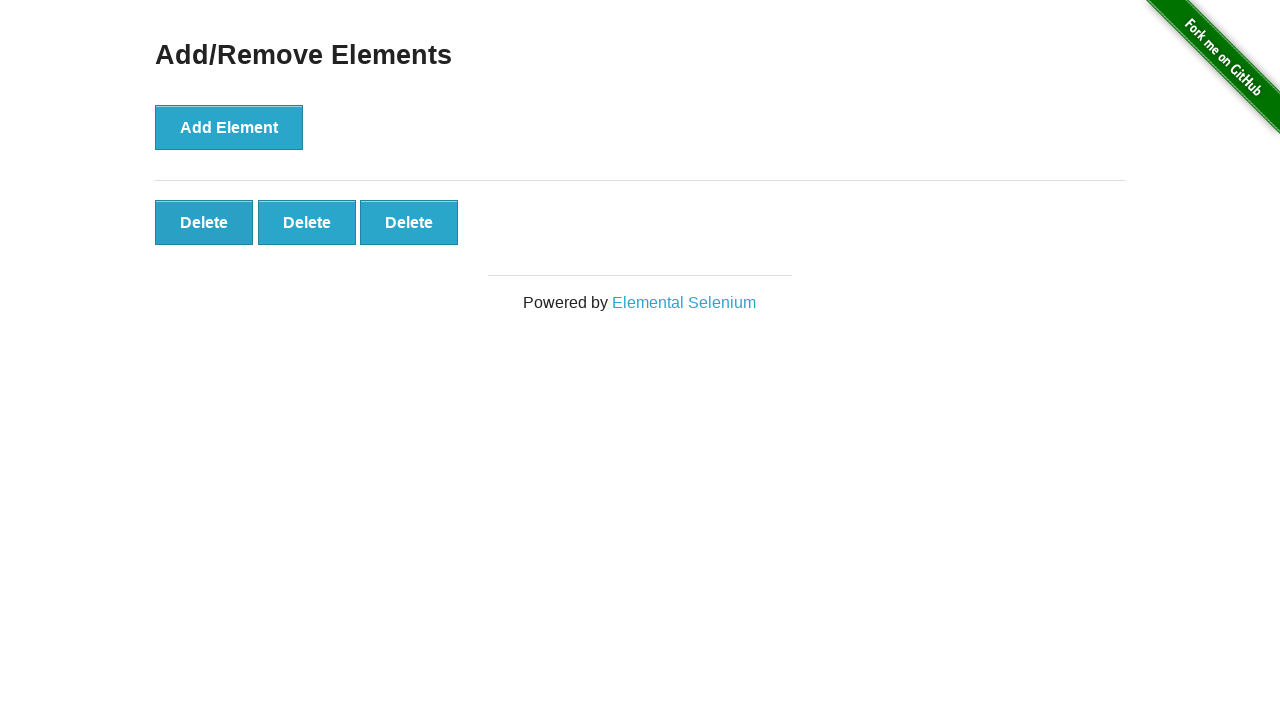

Clicked first delete button to remove element (click 4 of 6) at (204, 222) on button >> internal:has-text="Delete"i >> nth=0
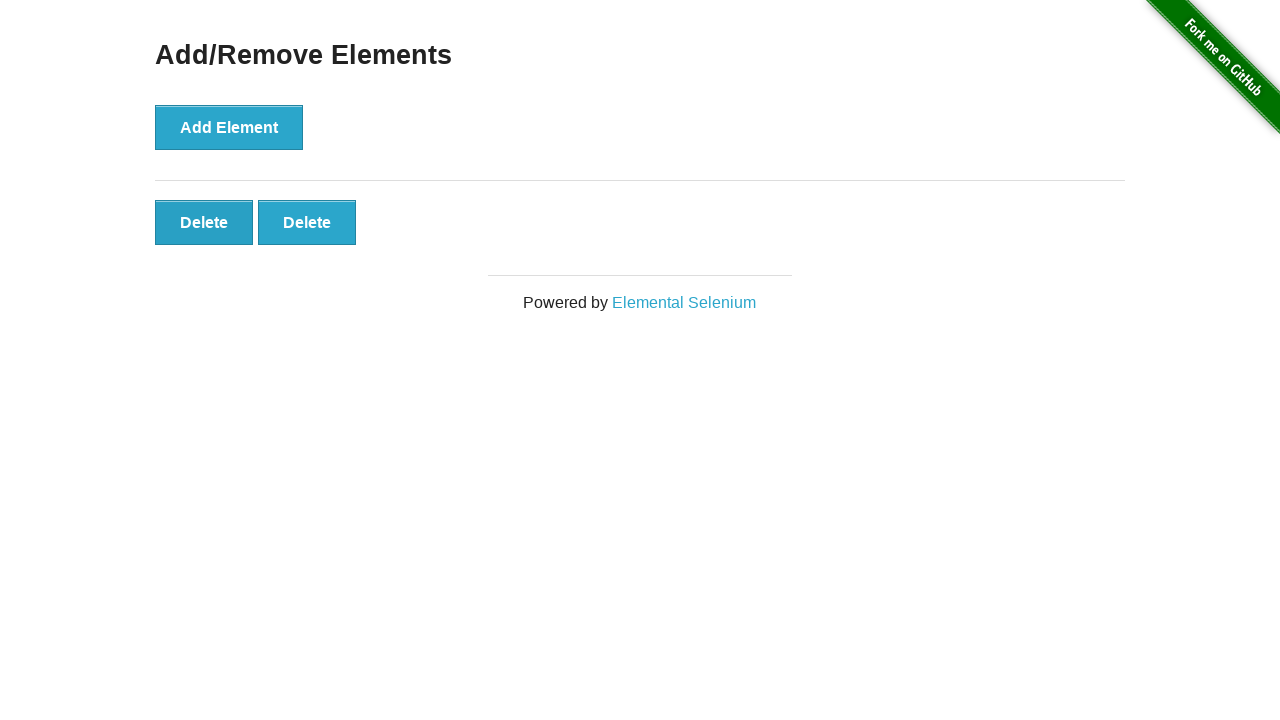

Clicked first delete button to remove element (click 5 of 6) at (204, 222) on button >> internal:has-text="Delete"i >> nth=0
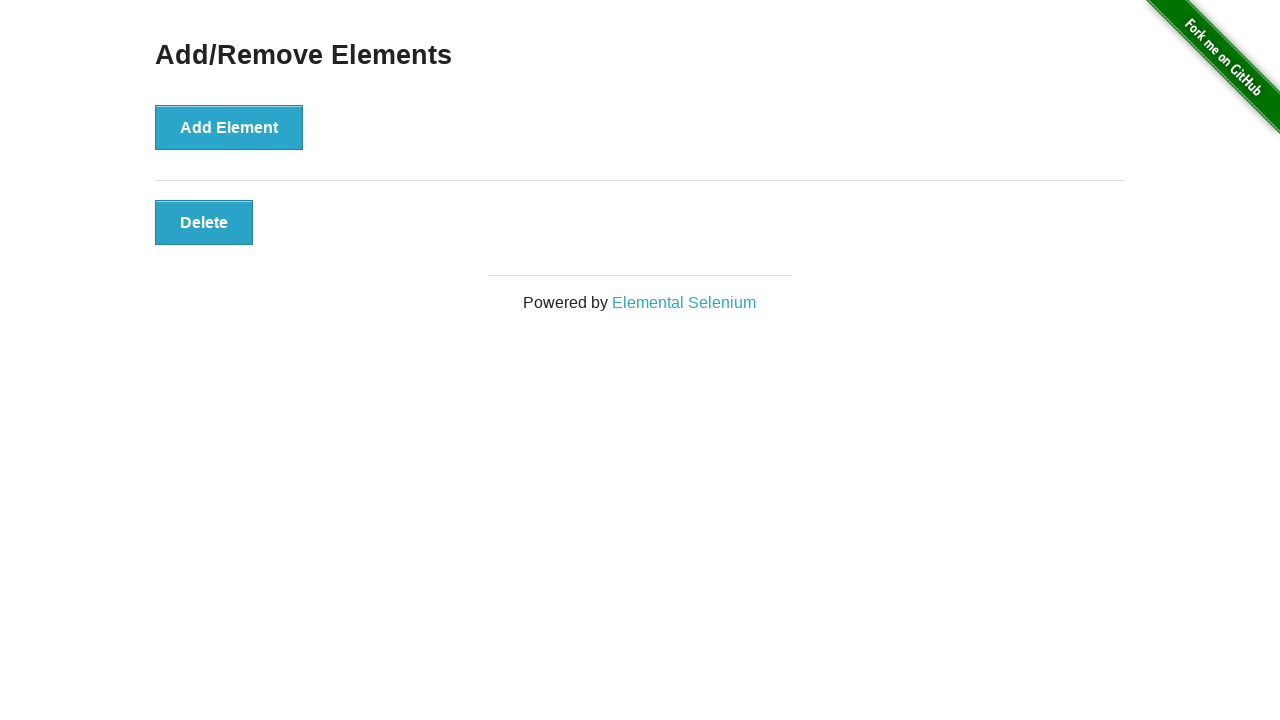

Clicked first delete button to remove element (click 6 of 6) at (204, 222) on button >> internal:has-text="Delete"i >> nth=0
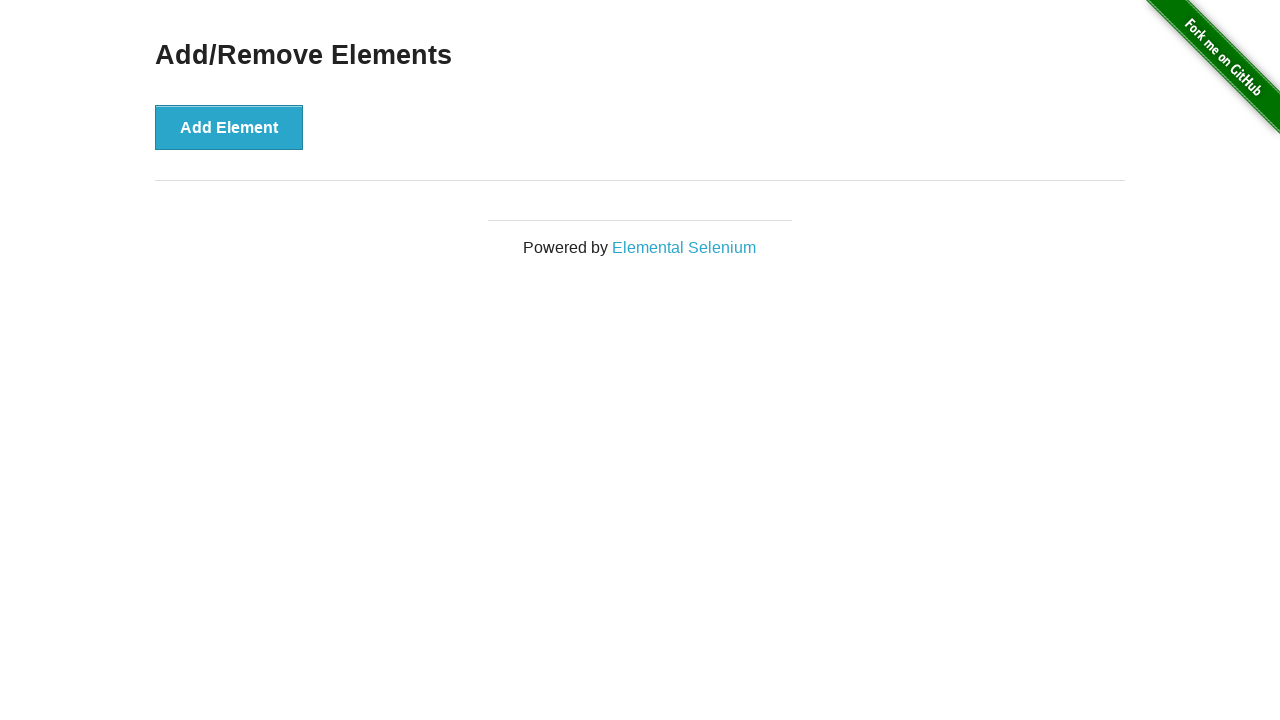

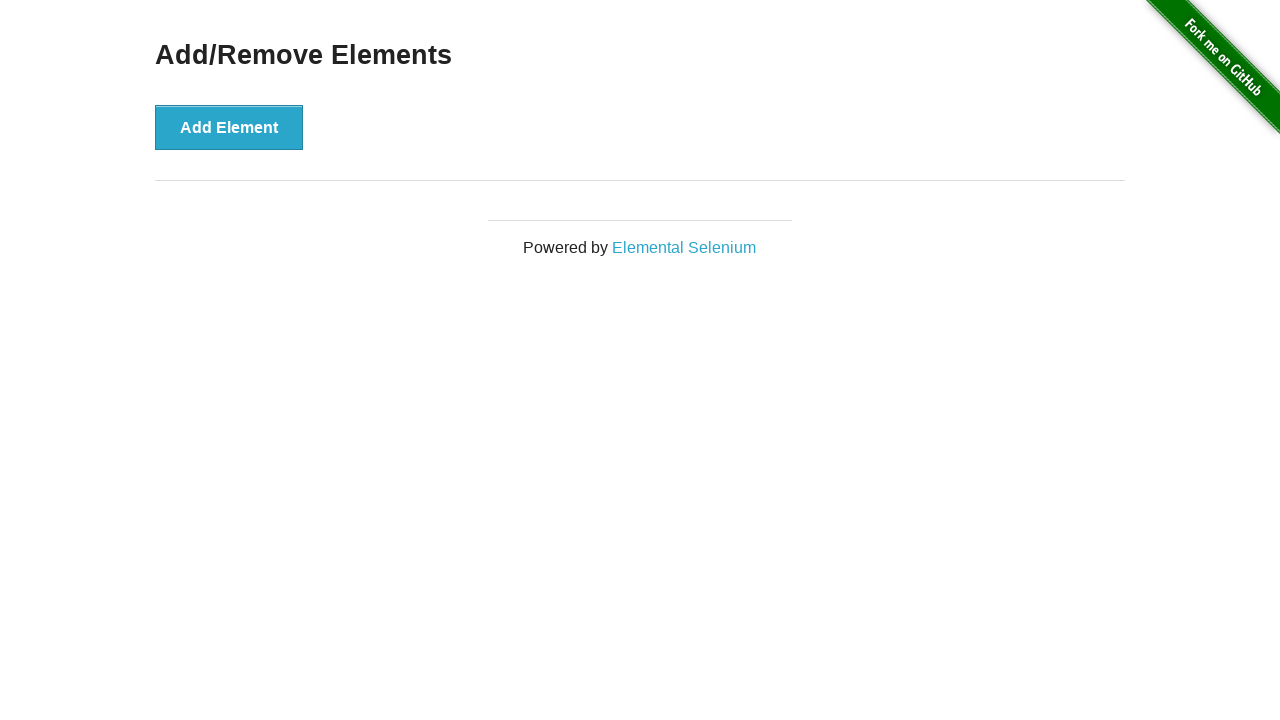